Navigates to the Python.org homepage and verifies that the upcoming events widget is present with event times and titles displayed.

Starting URL: https://www.python.org/

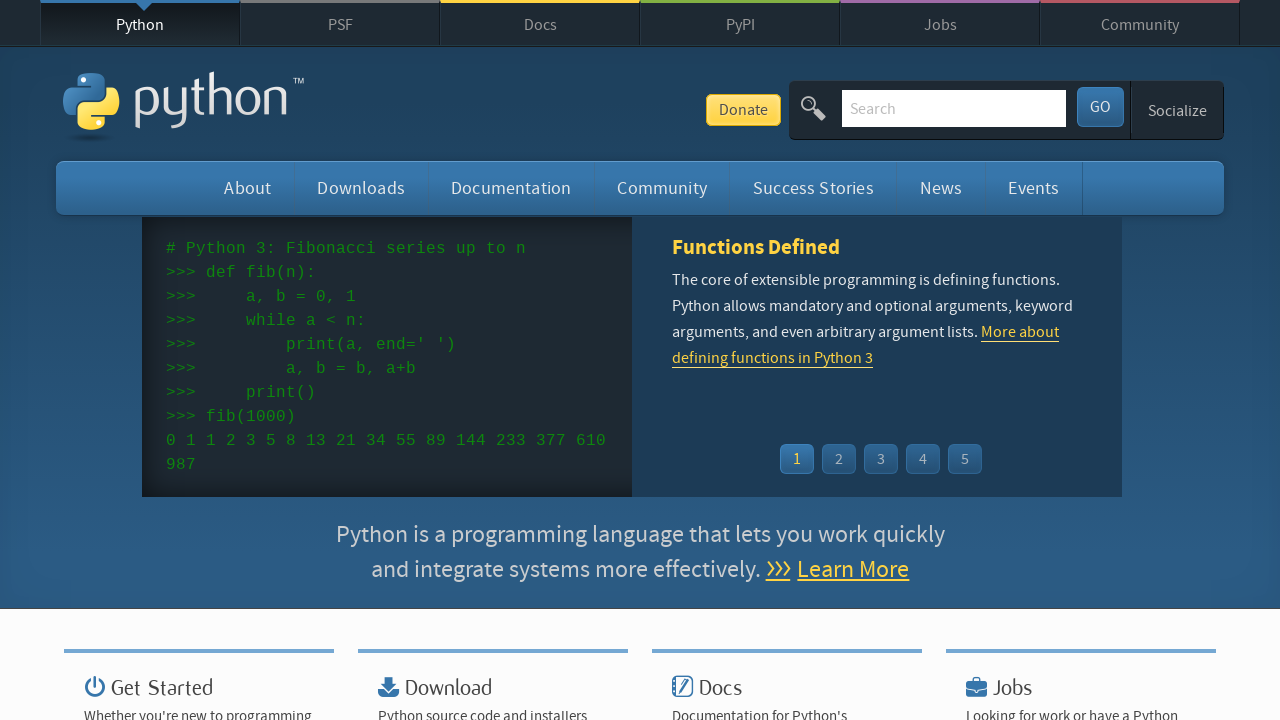

Navigated to Python.org homepage
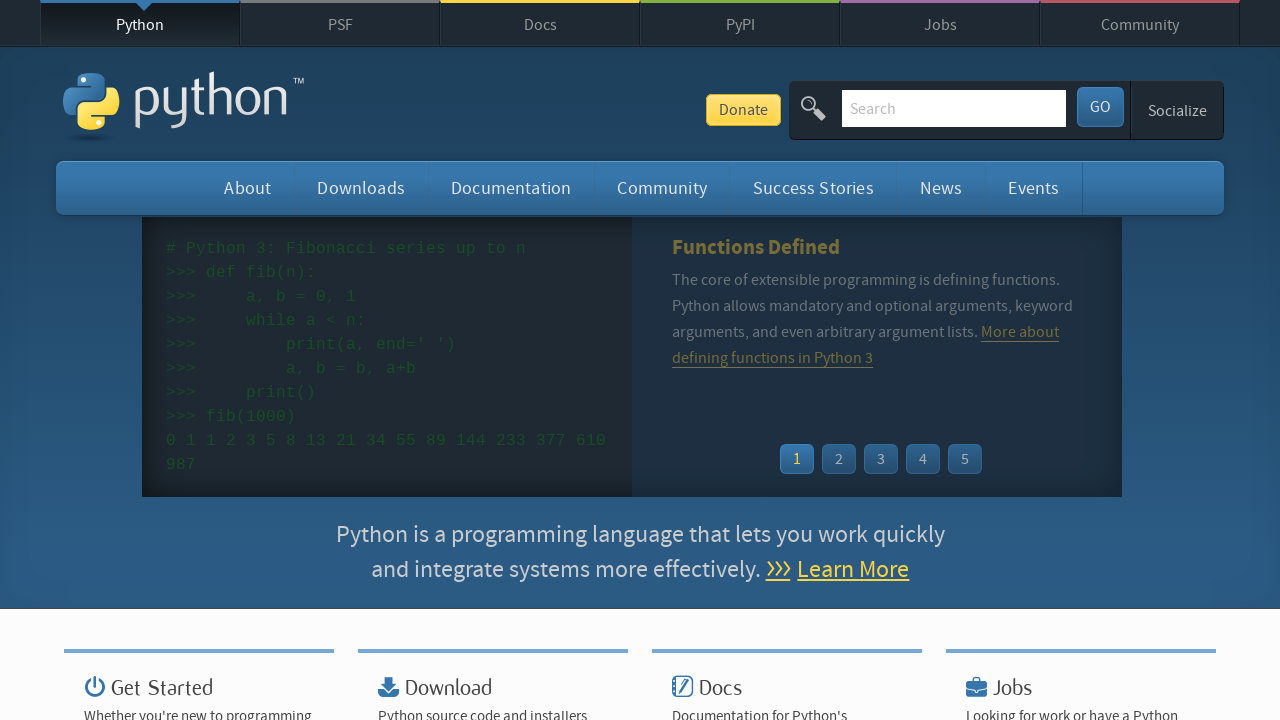

Upcoming events widget loaded
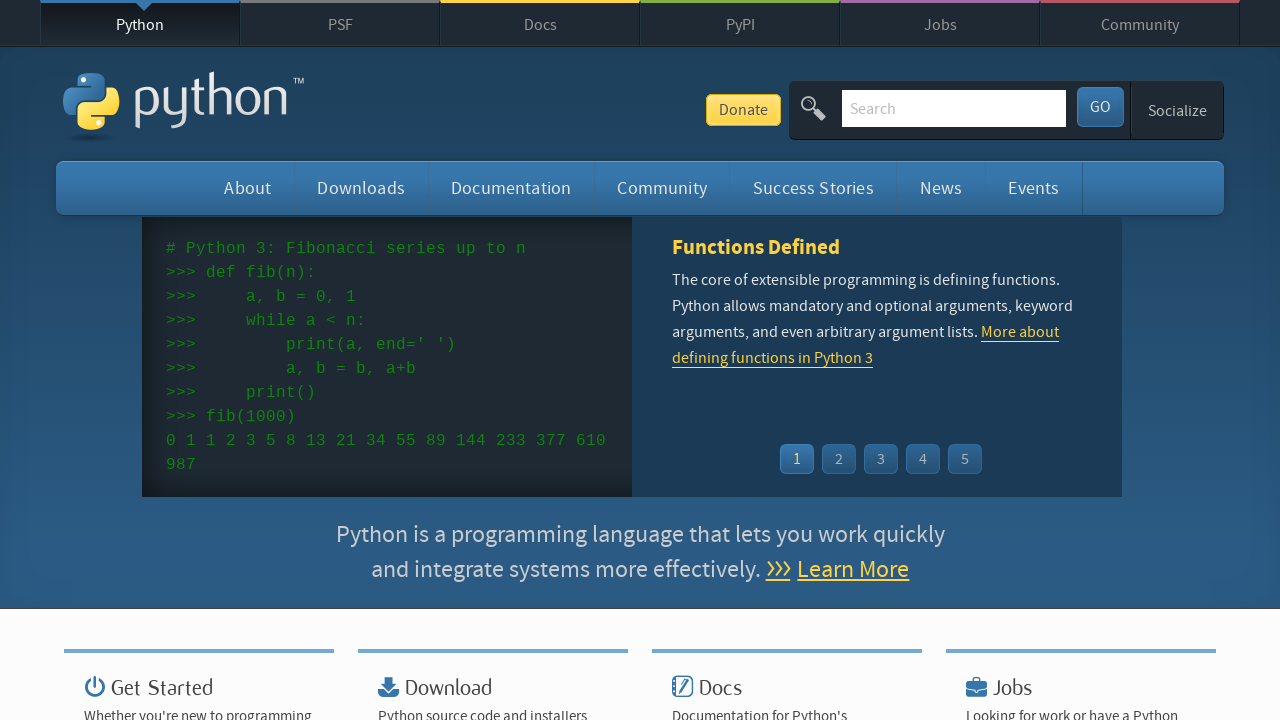

Event times are displayed in the widget
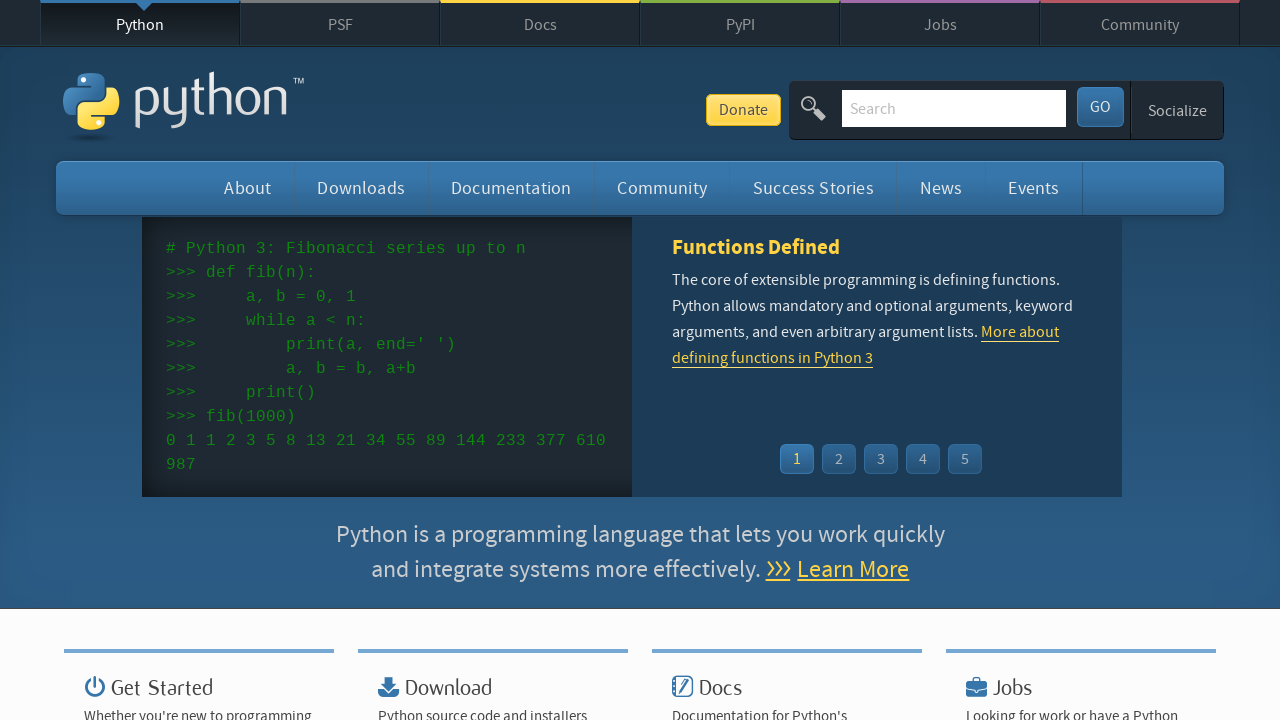

Event titles/links are displayed in the widget
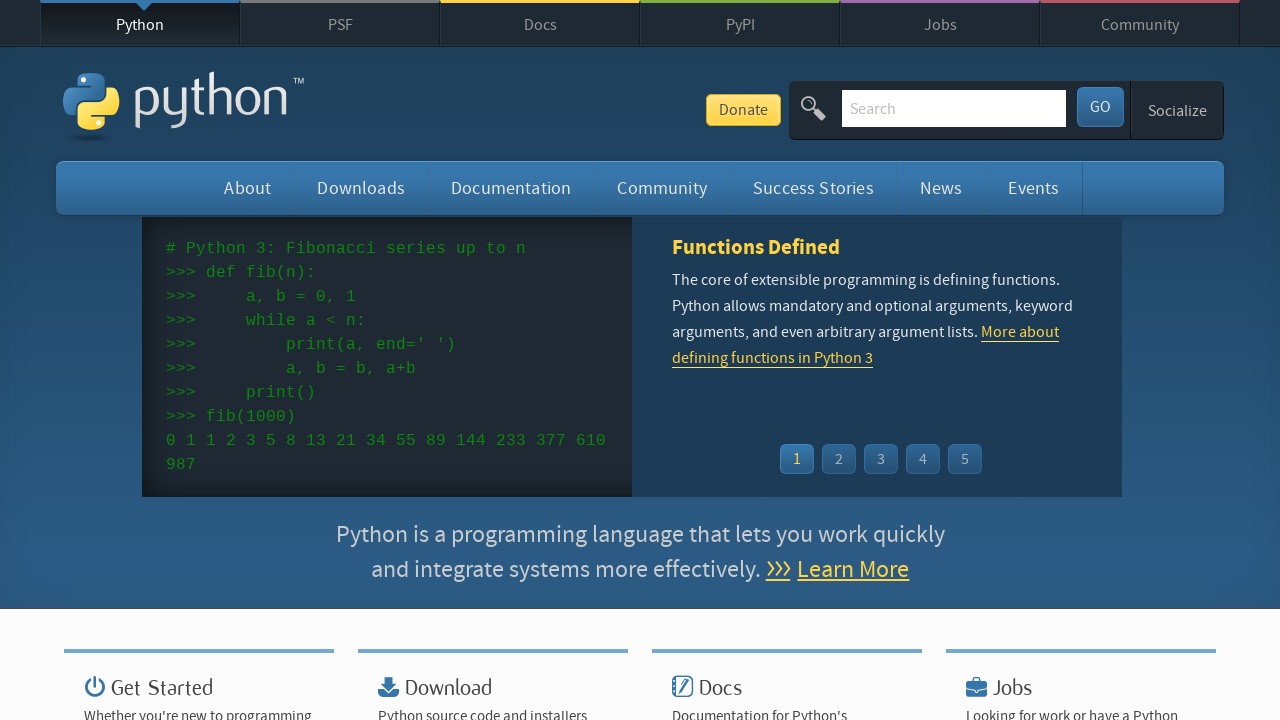

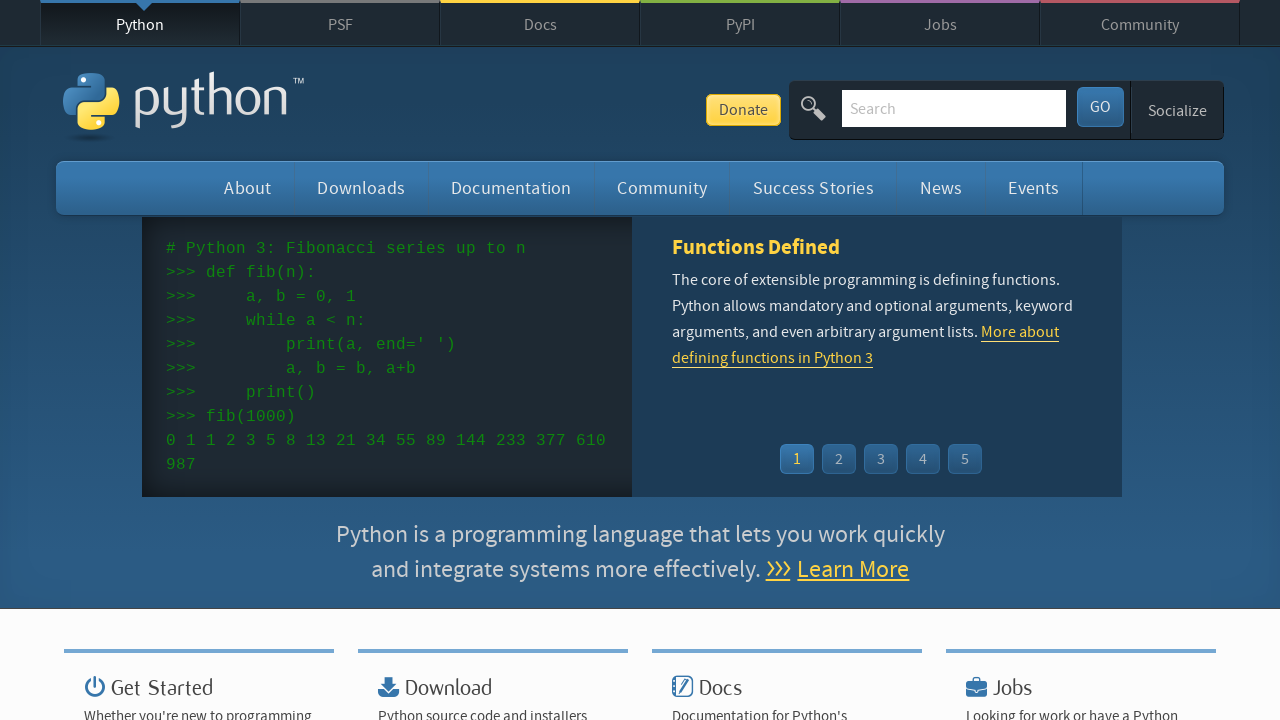